Tests a confirm dialog by clicking a button that triggers a confirmation alert and dismissing it (clicking Cancel)

Starting URL: https://demoqa.com/alerts

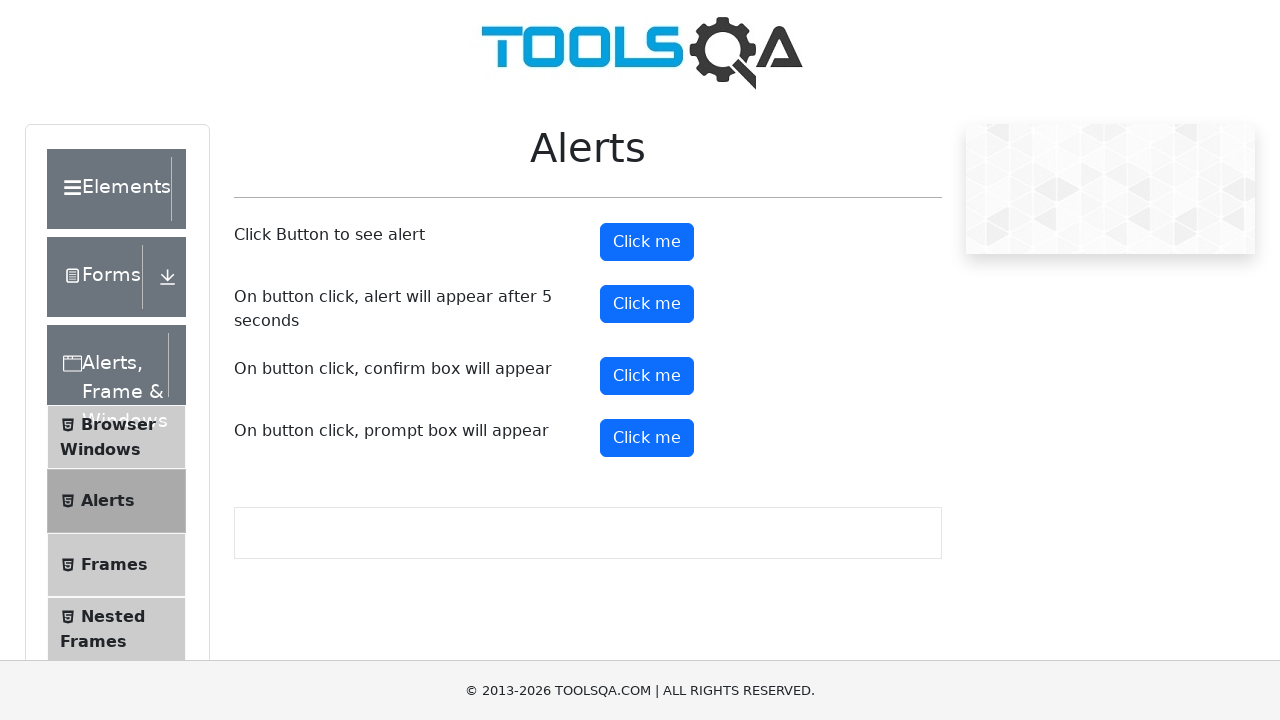

Set up dialog handler to dismiss confirmation alerts
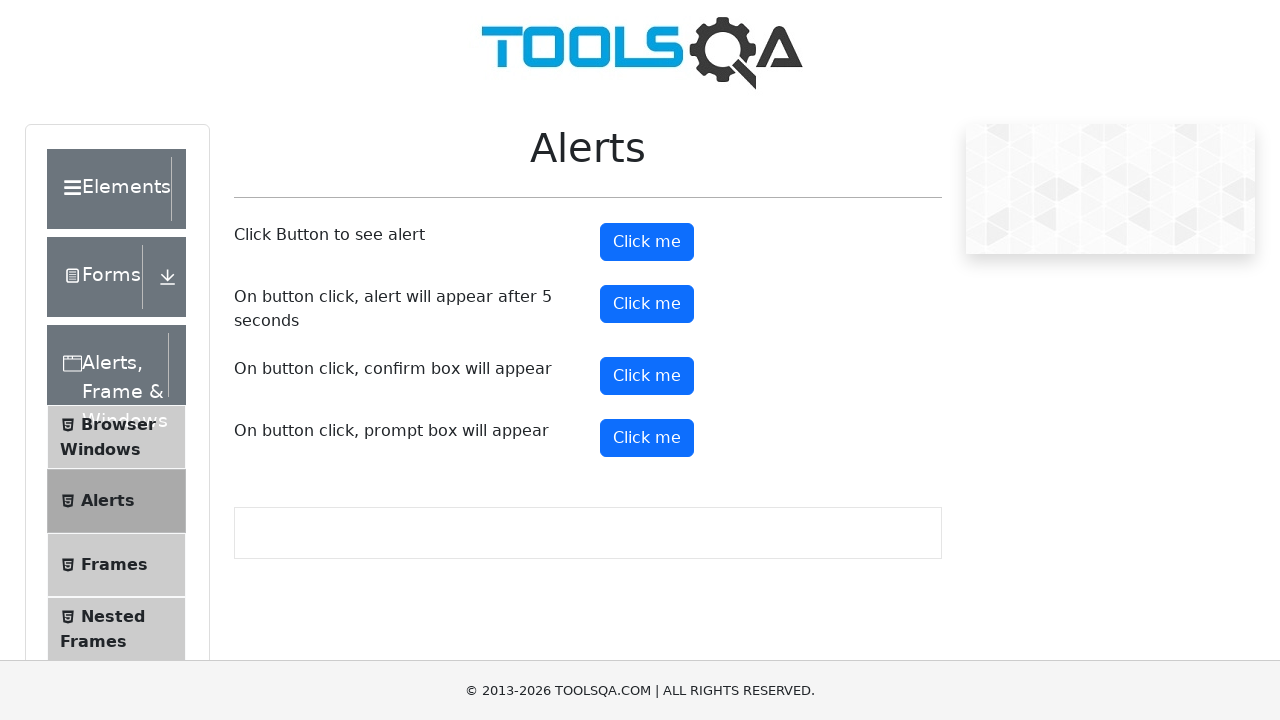

Clicked confirm button to trigger confirmation dialog at (647, 376) on #confirmButton
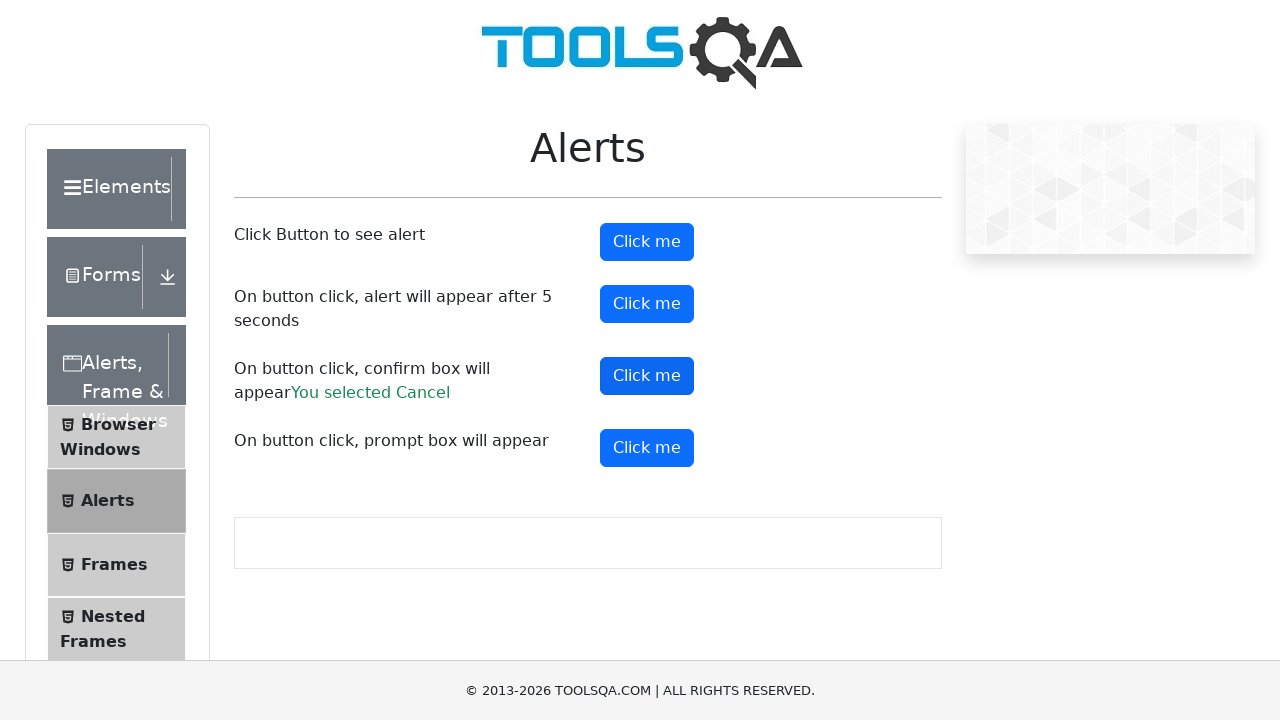

Confirmed dialog was dismissed and result text appeared
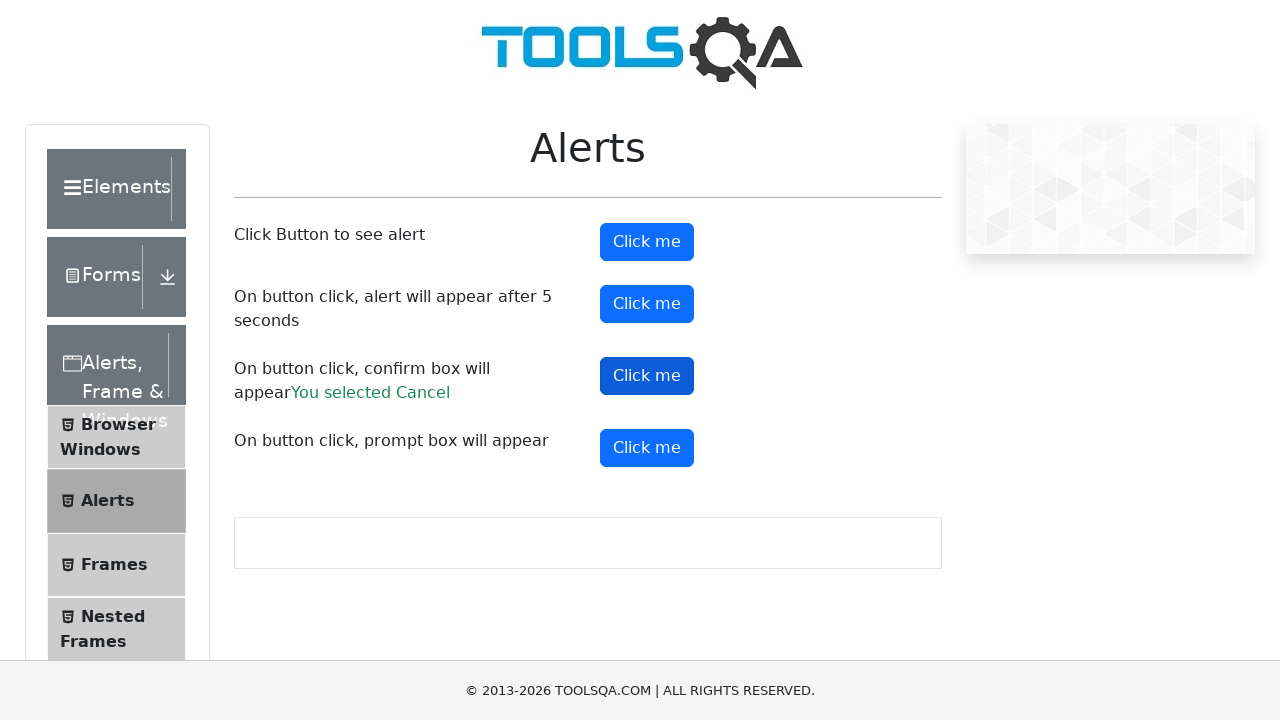

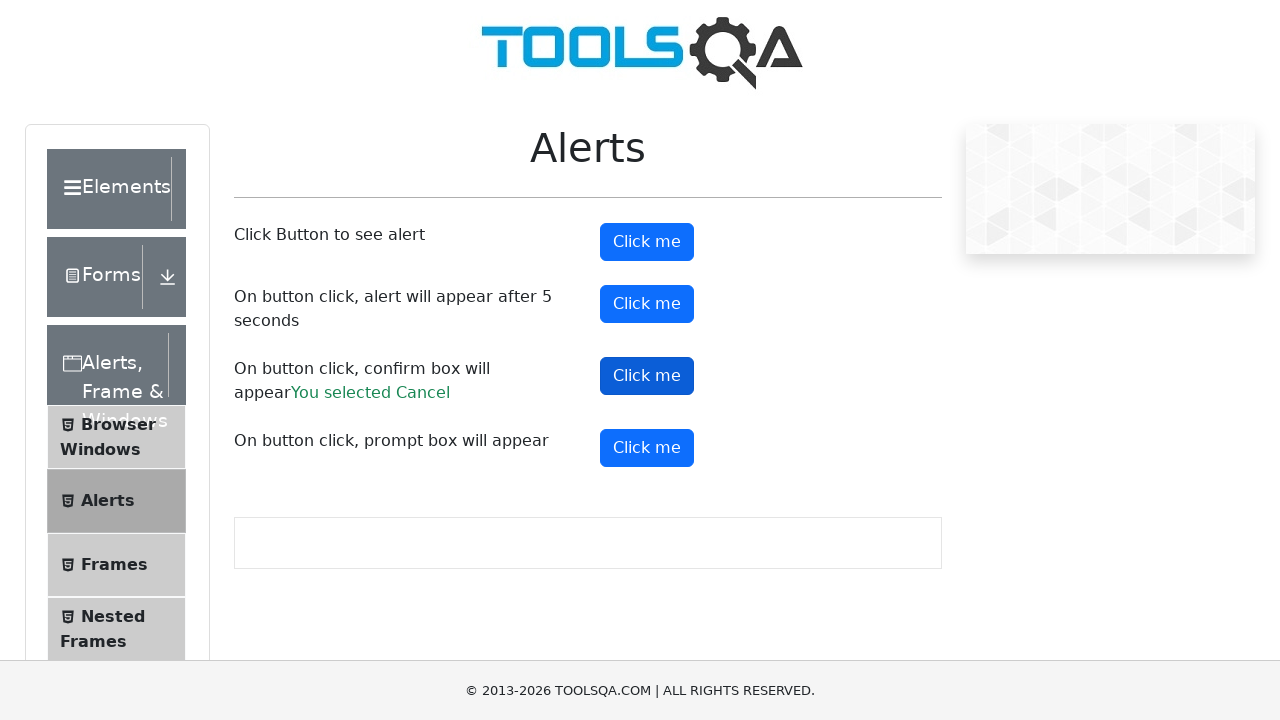